Tests Ubuntu homepage by navigating to the site and verifying that "Ubuntu" appears in the page title.

Starting URL: http://www.ubuntu.com

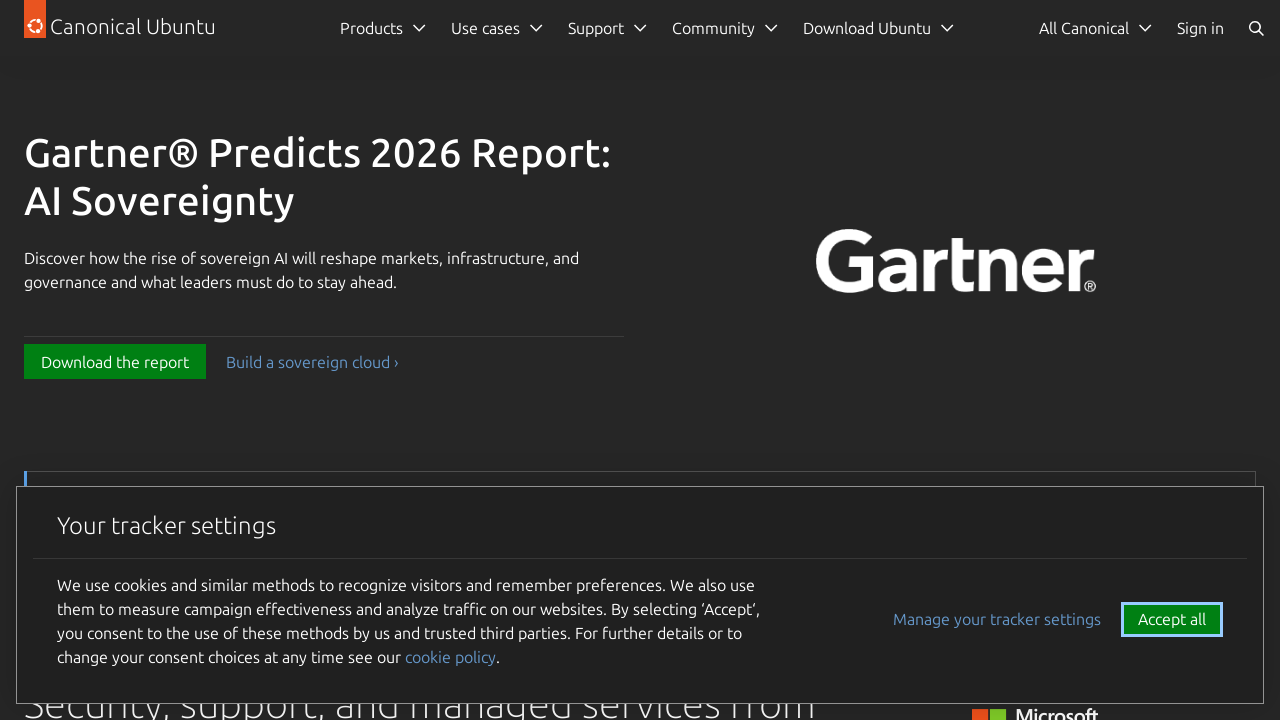

Navigated to Ubuntu homepage
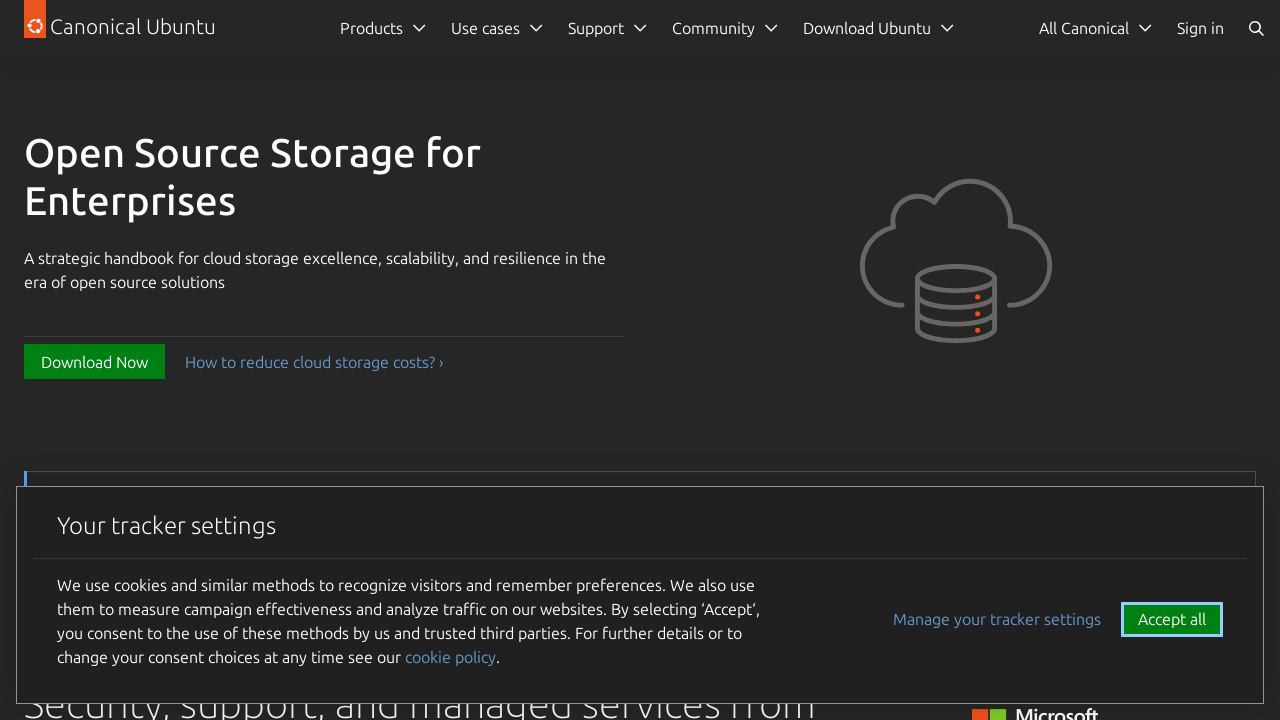

Page loaded and DOM content ready
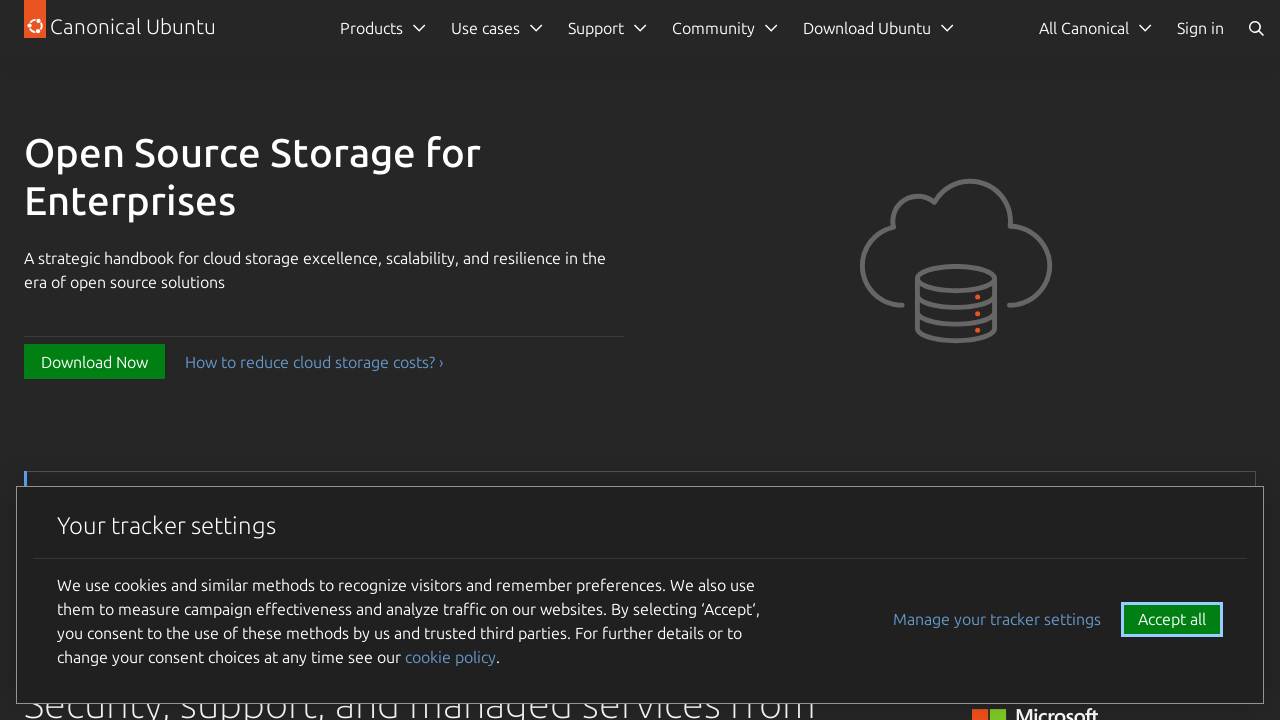

Verified 'Ubuntu' appears in page title
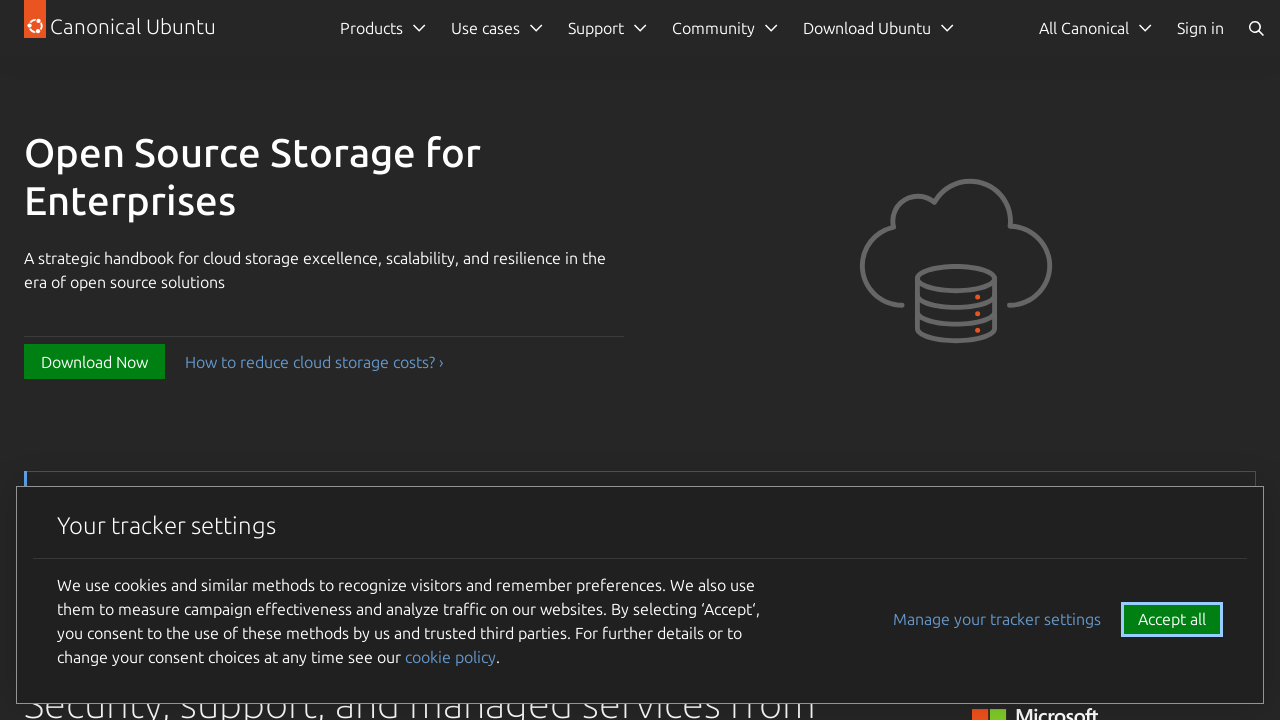

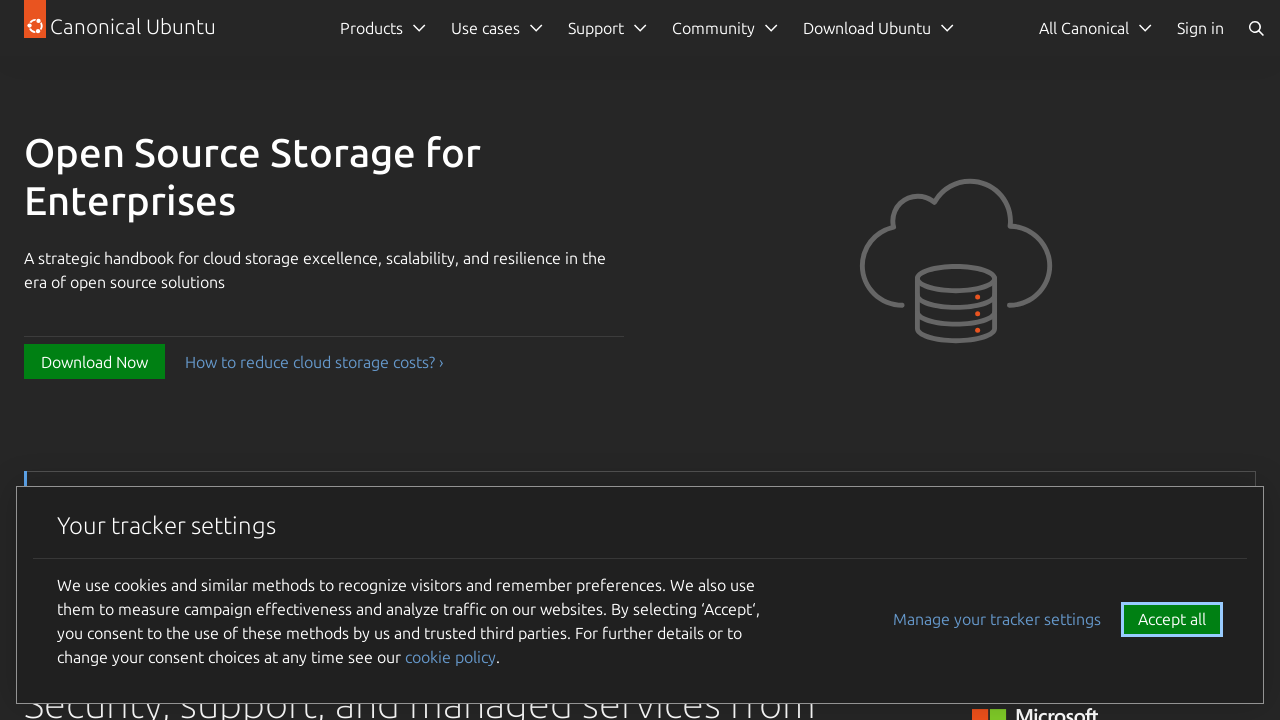